Tests registration form submission by filling in first name, last name, and email fields, then verifying successful registration message

Starting URL: http://suninjuly.github.io/registration1.html

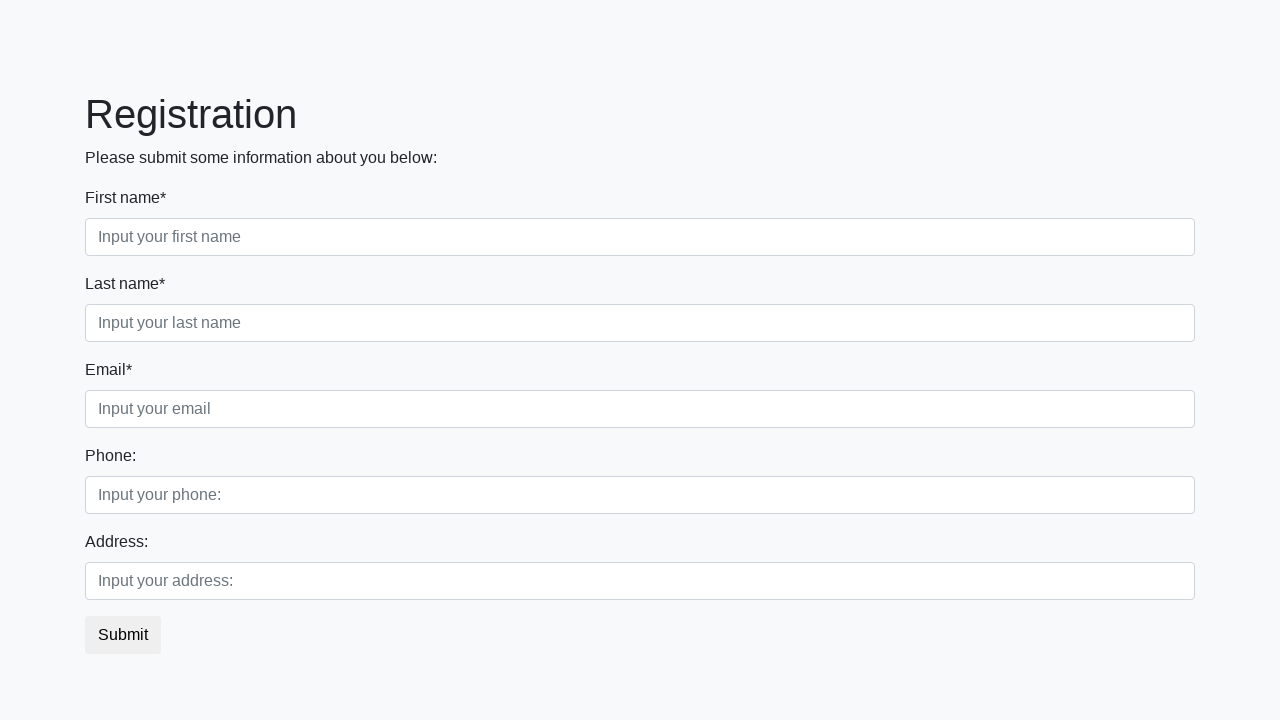

Filled first name field with 'Ivan' on //label[contains(text(), "First name")]/following::input
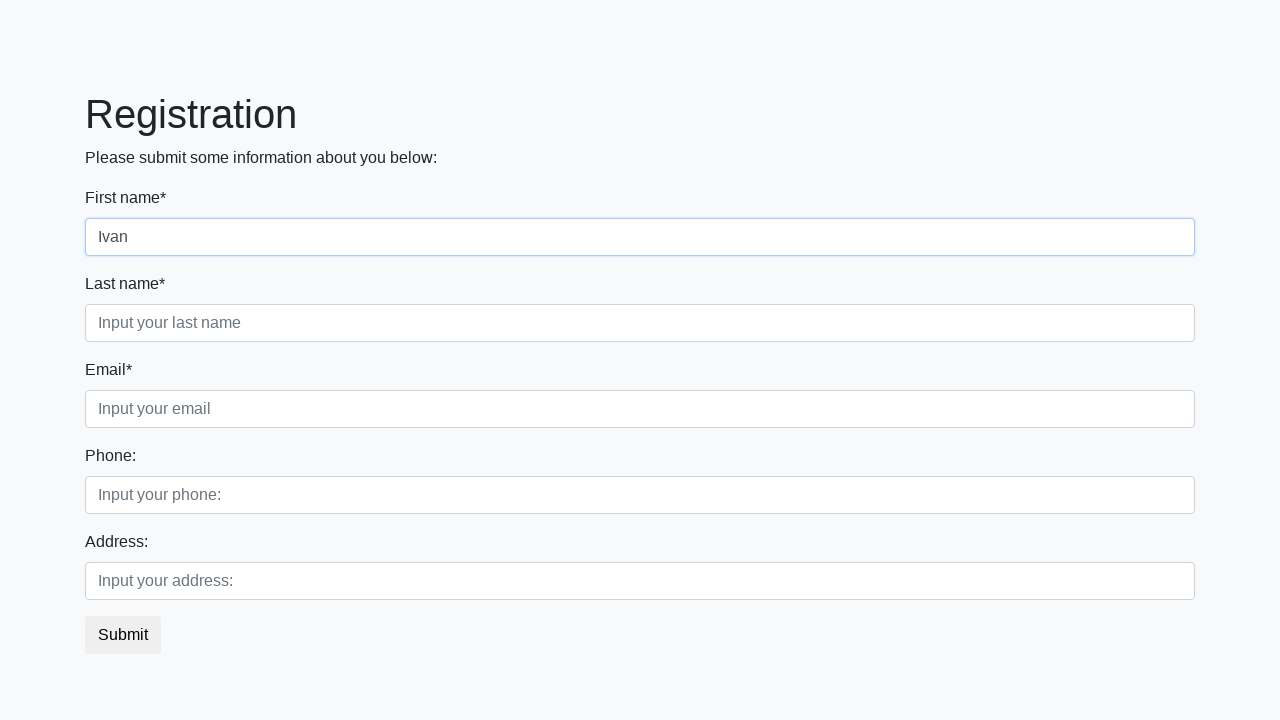

Filled last name field with 'Petrov' on //label[contains(text(), "Last name")]/following::input
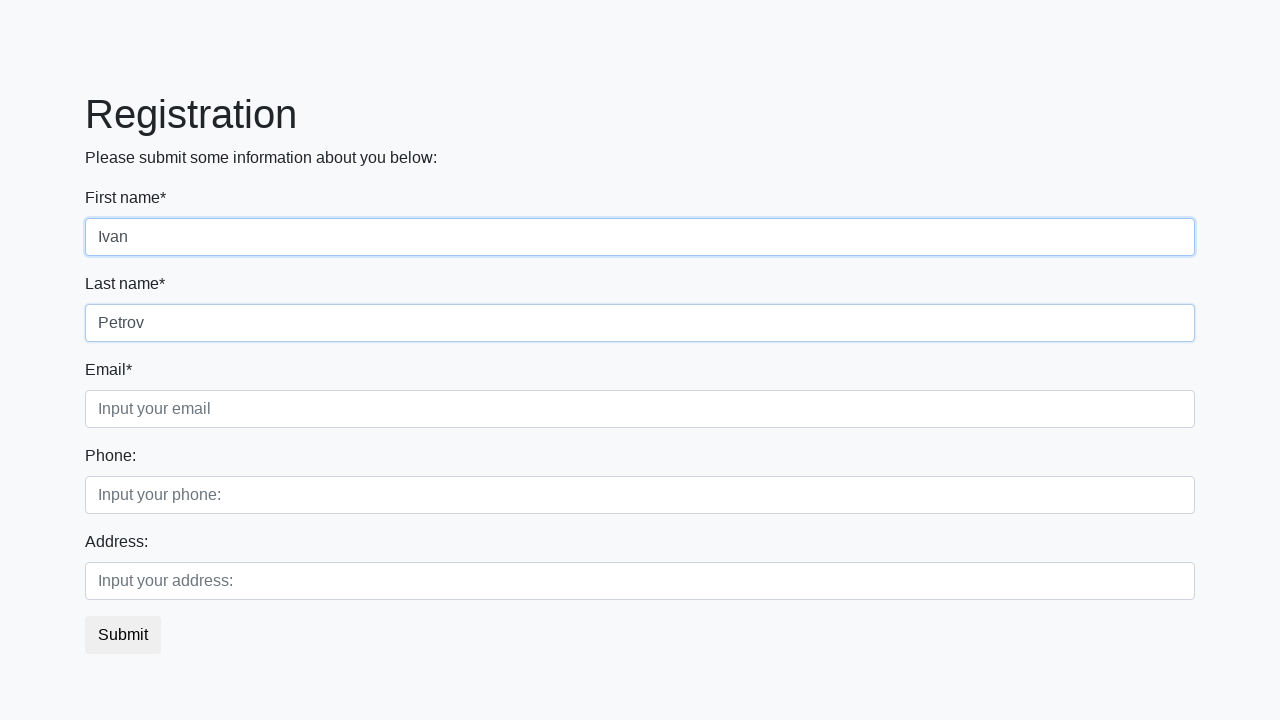

Filled email field with 'petrov@test.test' on //label[contains(text(), "Email")]/following::input
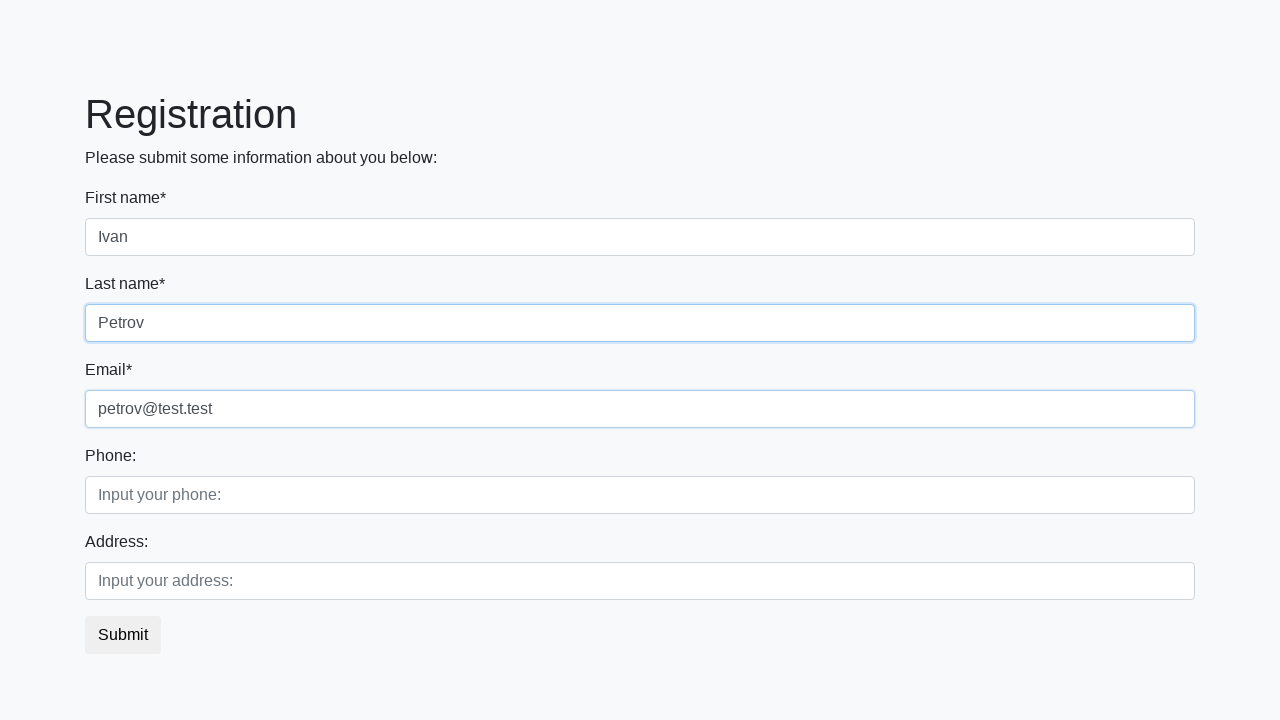

Clicked Submit button to submit registration form at (123, 635) on xpath=//button[contains(text(), 'Submit')]
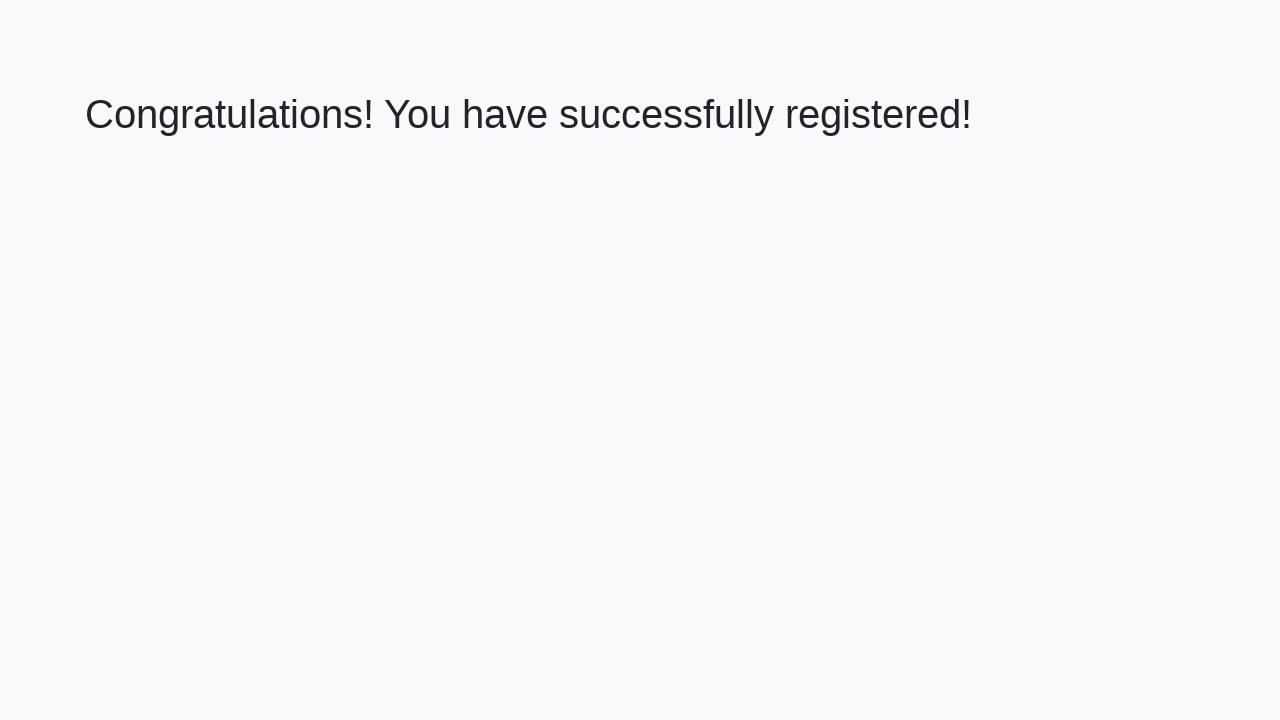

Waited for success message heading to load
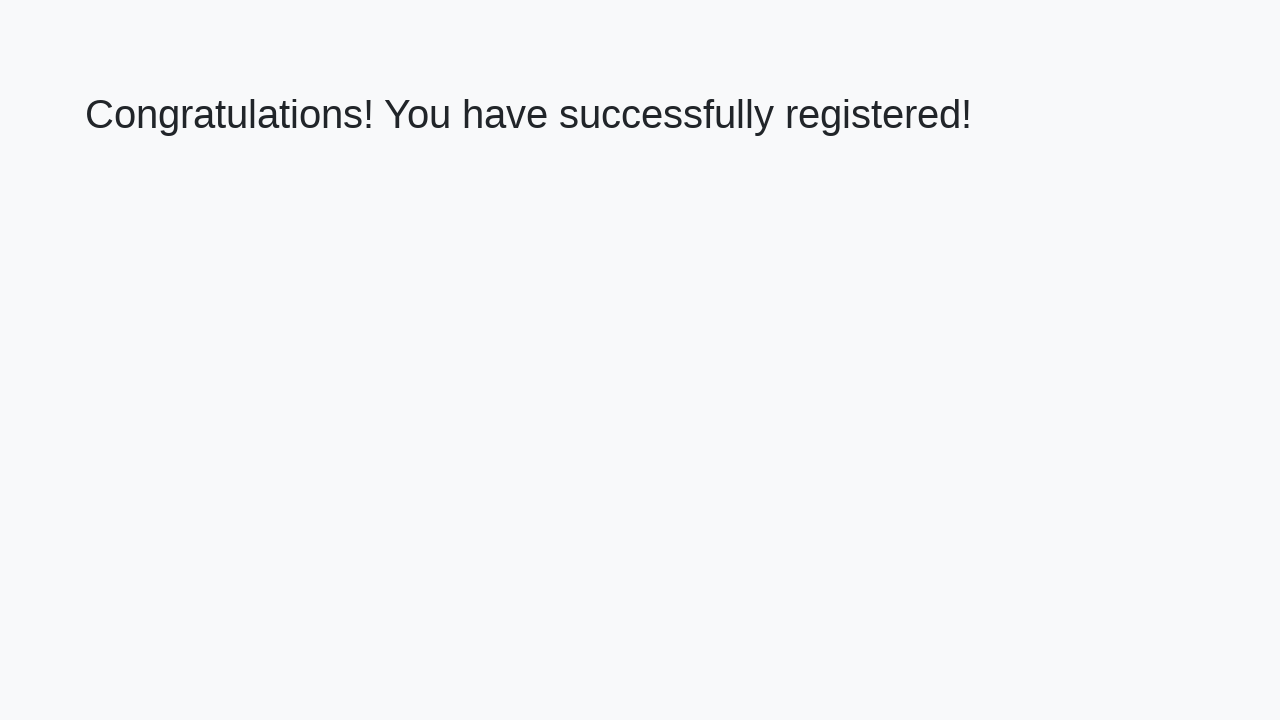

Retrieved success message text: 'Congratulations! You have successfully registered!'
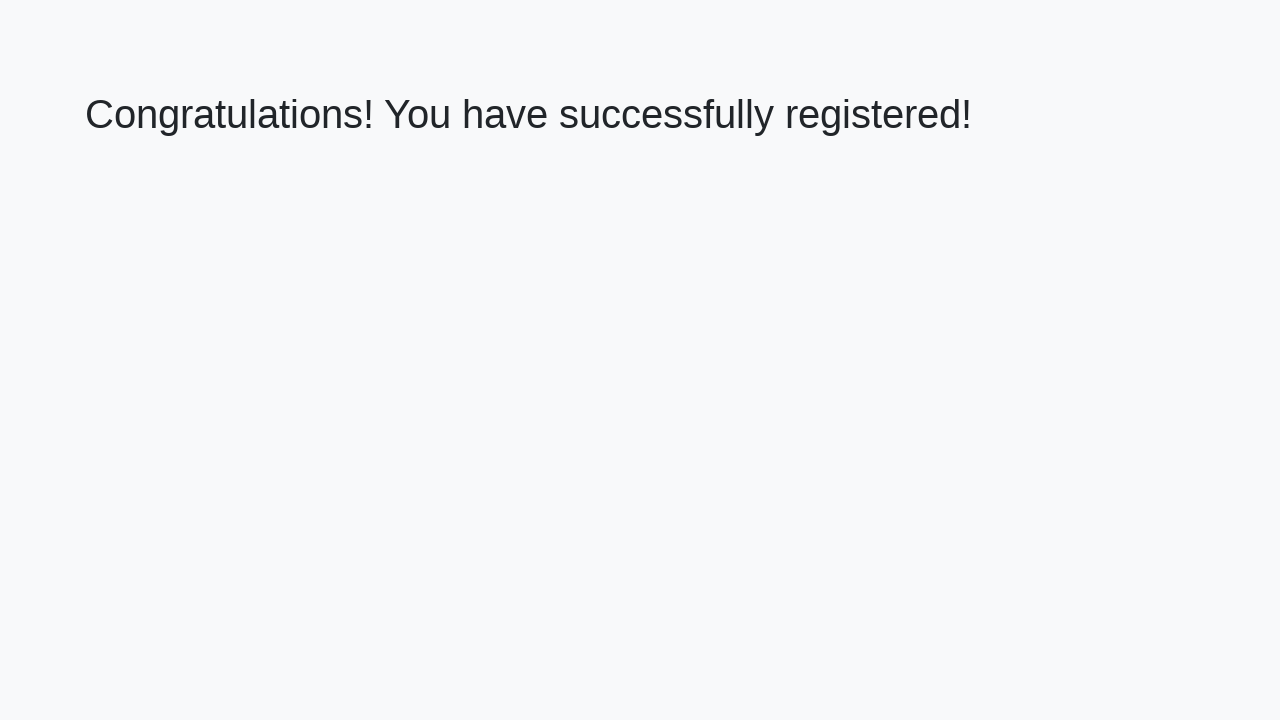

Verified that registration was successful with correct message
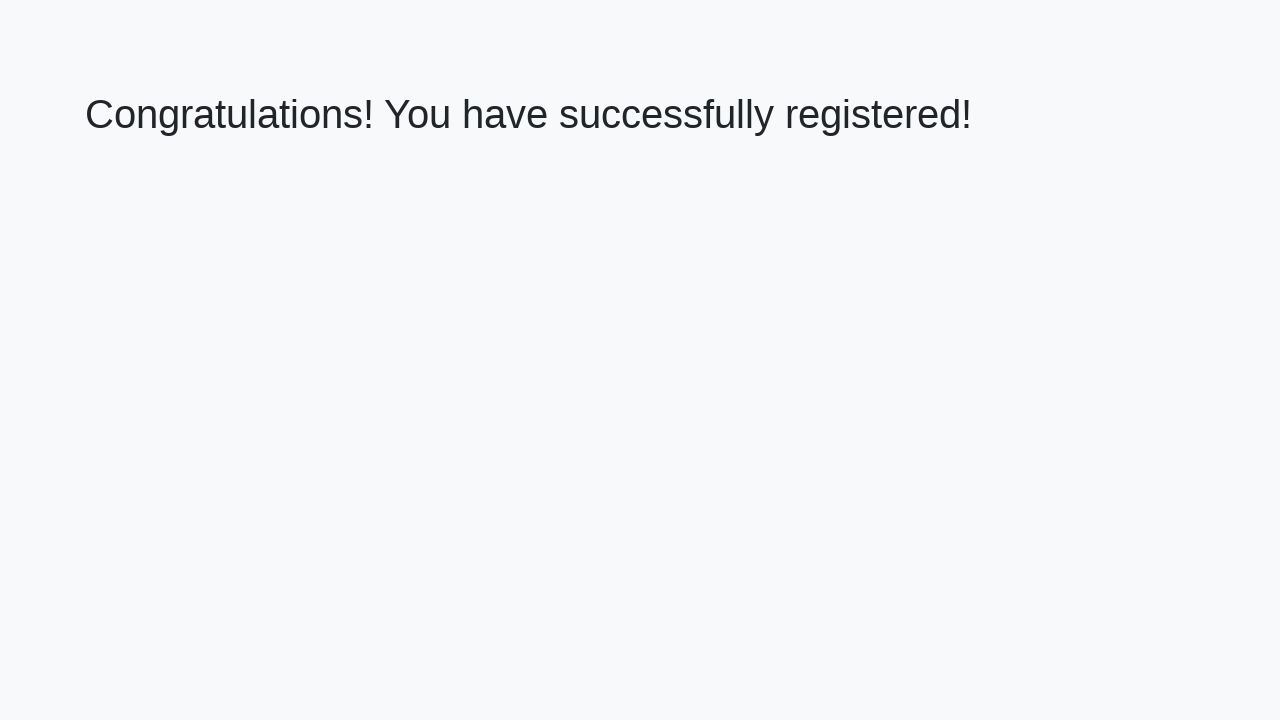

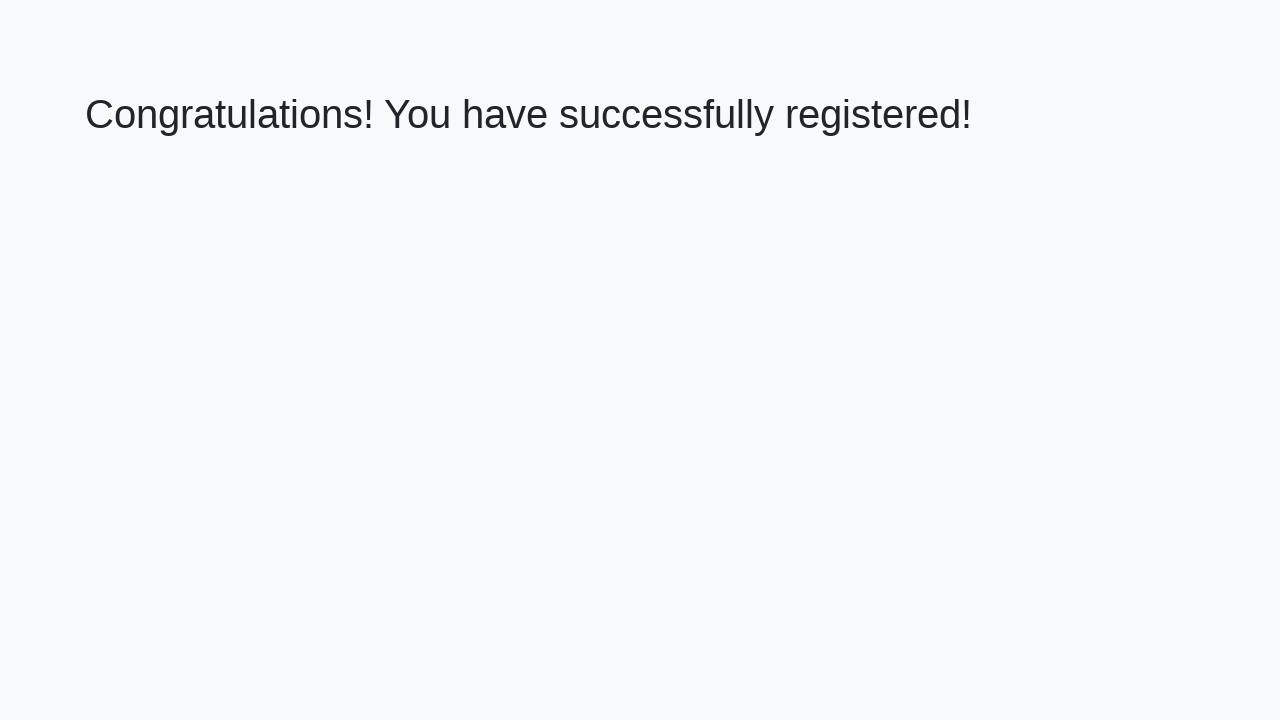